Tests that the Clear completed button is hidden when no items are completed

Starting URL: https://demo.playwright.dev/todomvc

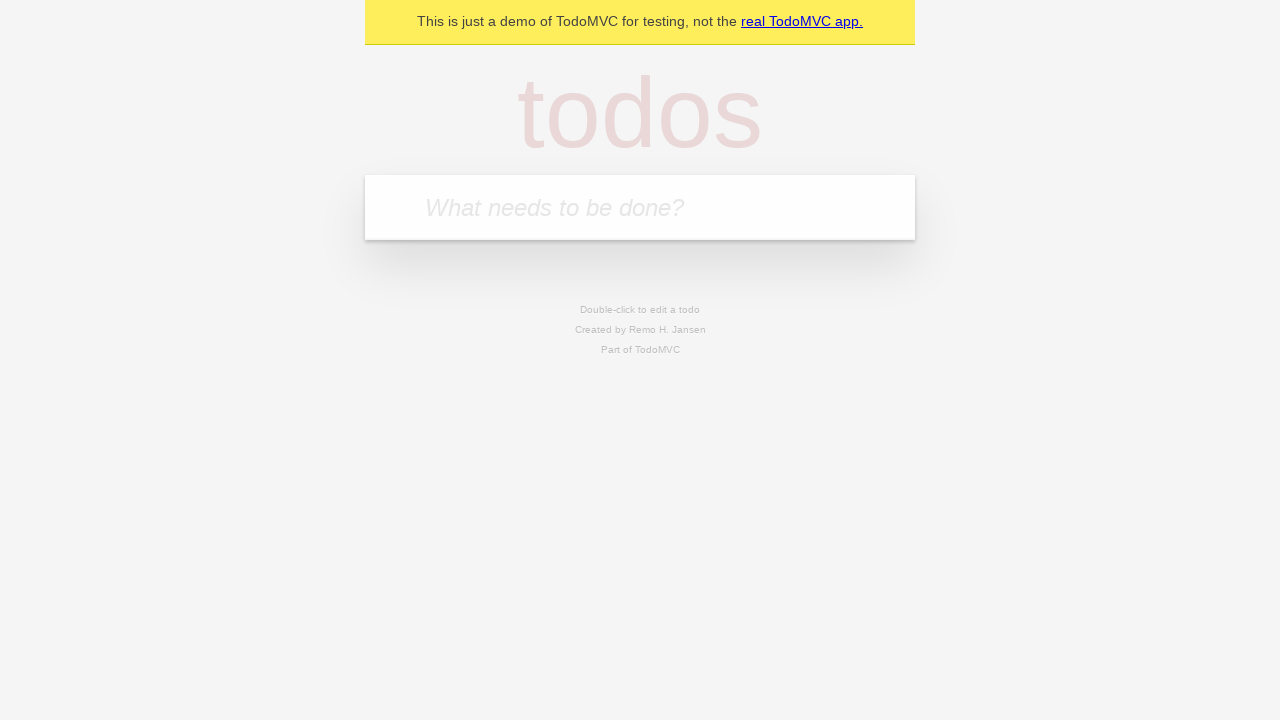

Filled todo input with 'buy some cheese' on internal:attr=[placeholder="What needs to be done?"i]
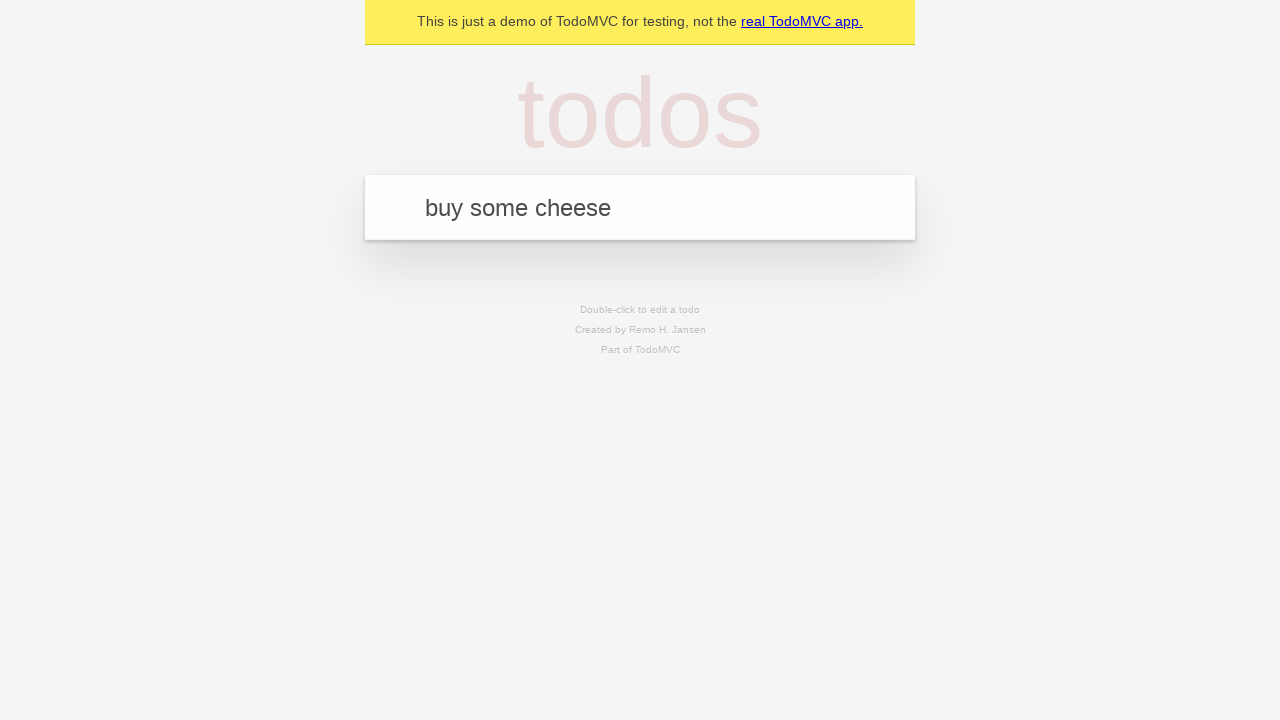

Pressed Enter to add first todo on internal:attr=[placeholder="What needs to be done?"i]
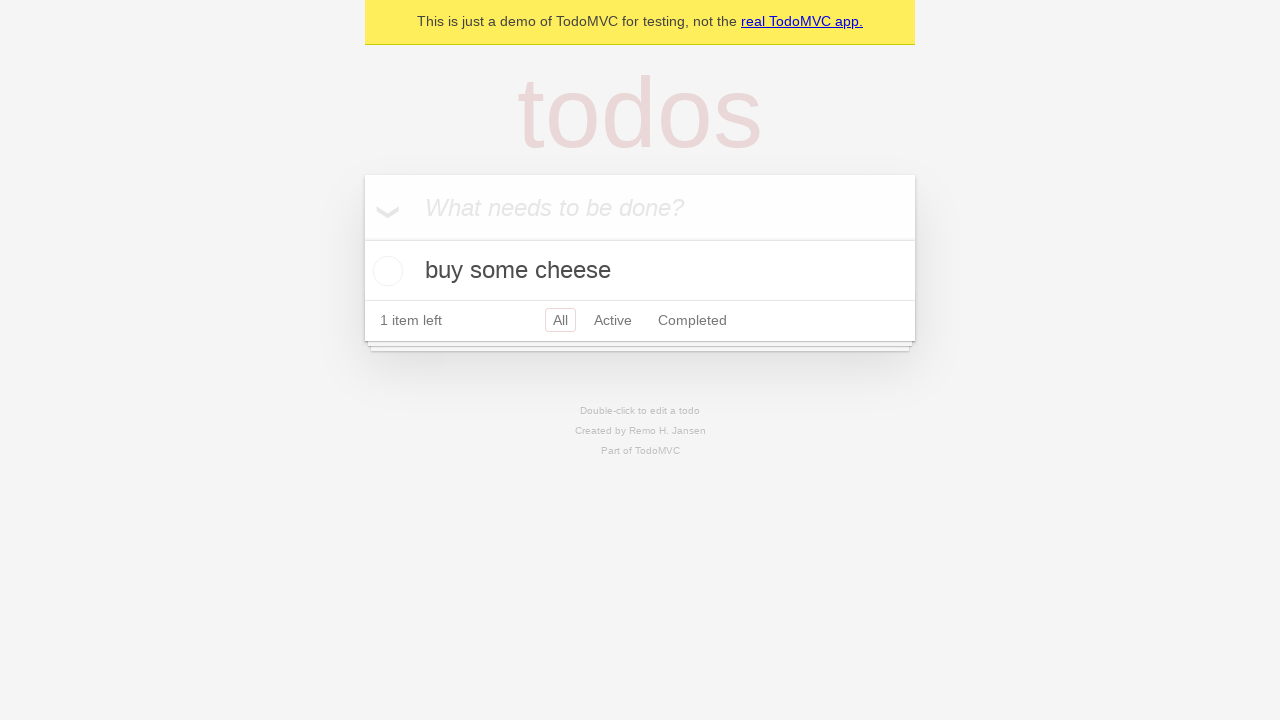

Filled todo input with 'feed the cat' on internal:attr=[placeholder="What needs to be done?"i]
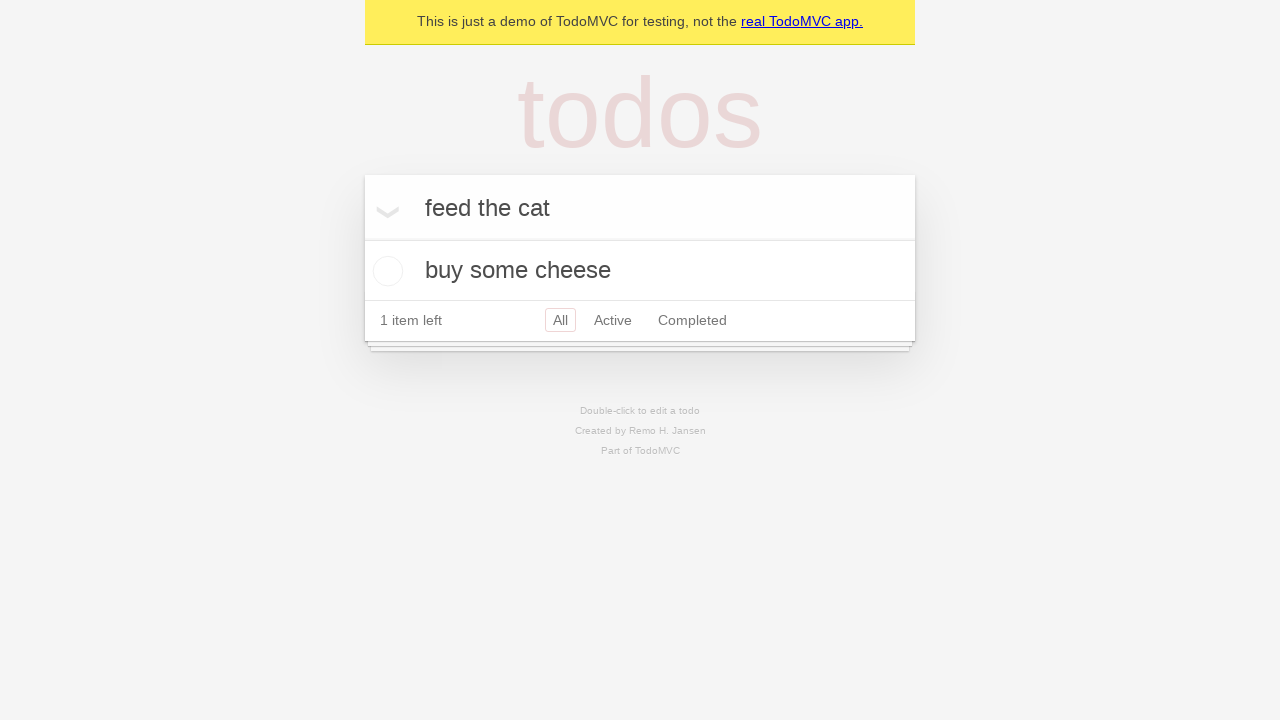

Pressed Enter to add second todo on internal:attr=[placeholder="What needs to be done?"i]
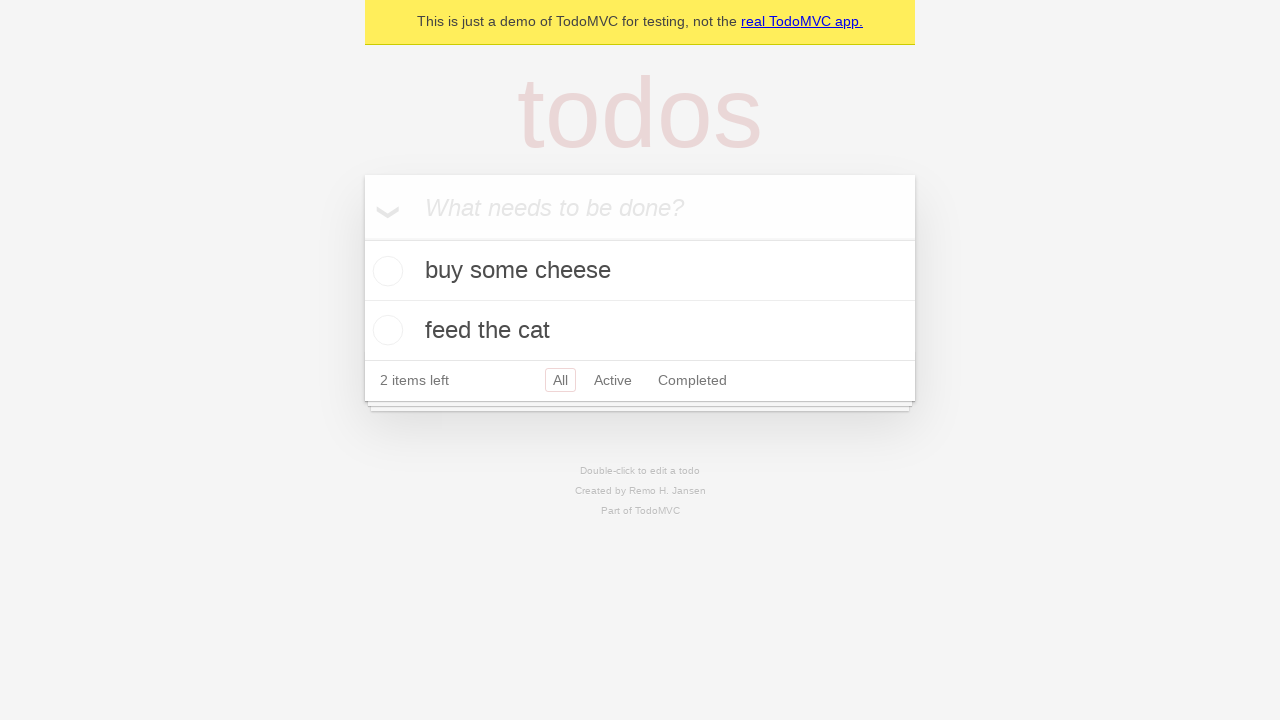

Filled todo input with 'book a doctors appointment' on internal:attr=[placeholder="What needs to be done?"i]
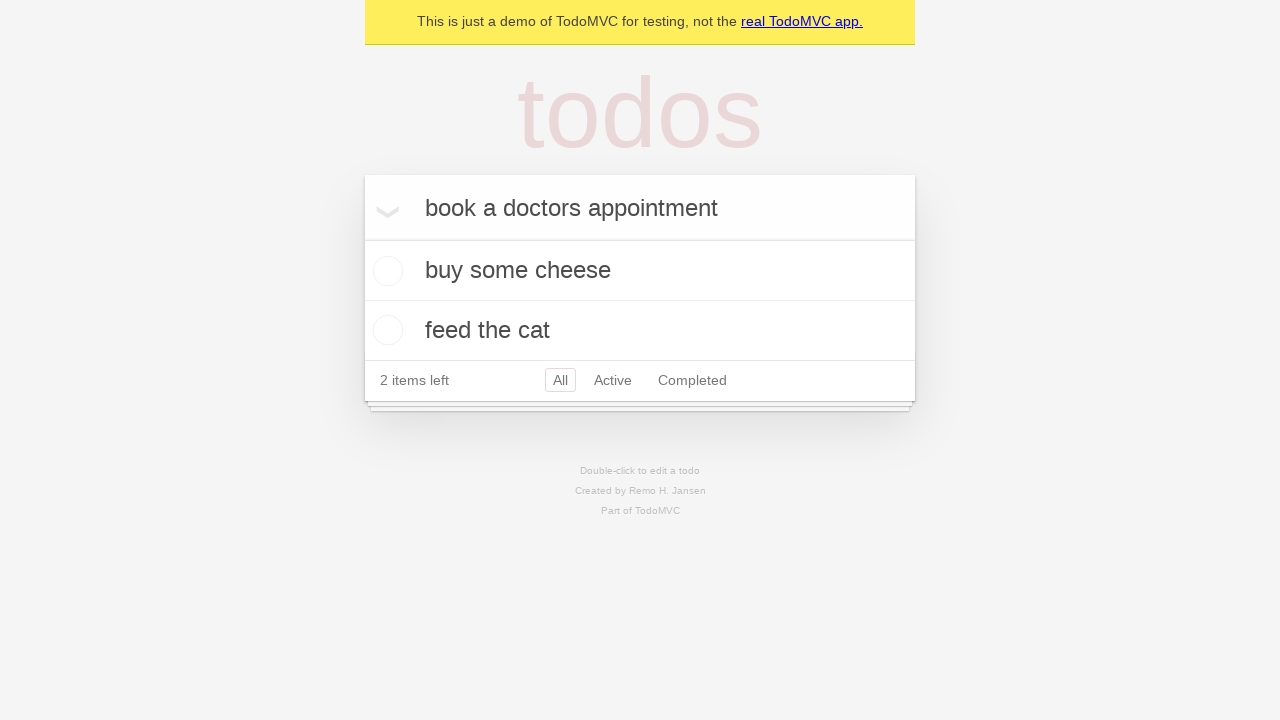

Pressed Enter to add third todo on internal:attr=[placeholder="What needs to be done?"i]
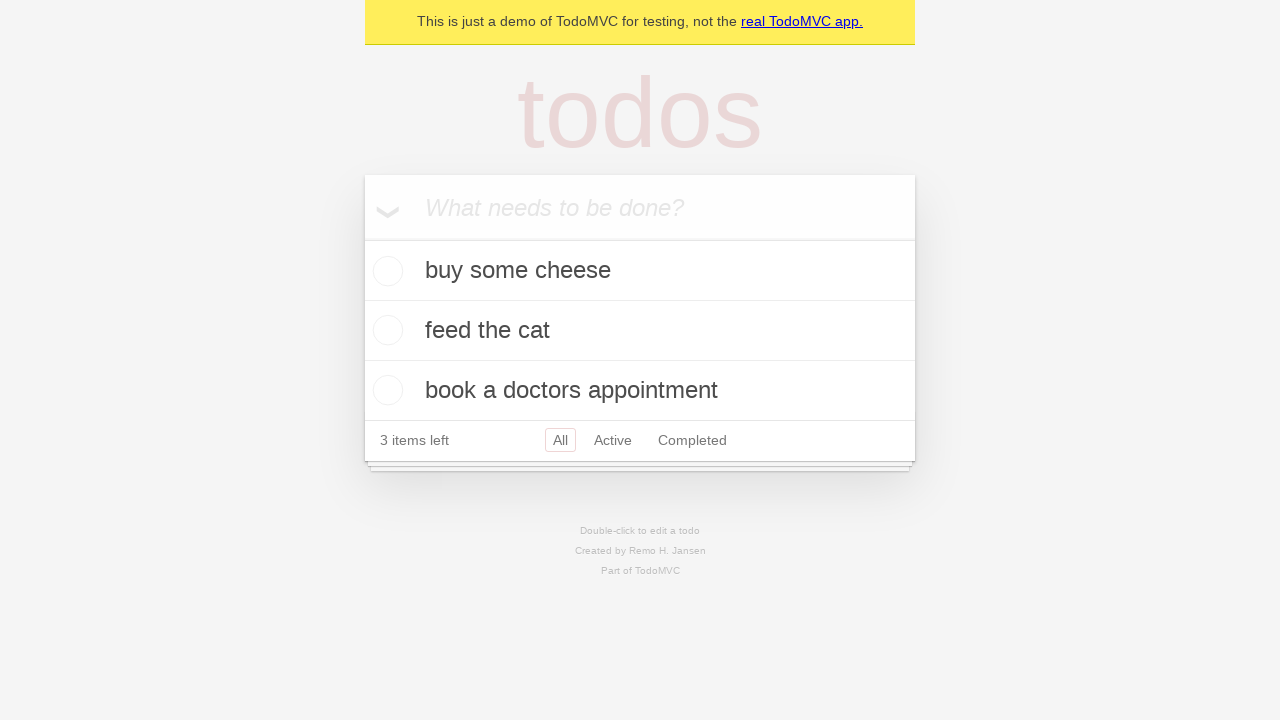

Checked the first todo item as completed at (385, 271) on .todo-list li .toggle >> nth=0
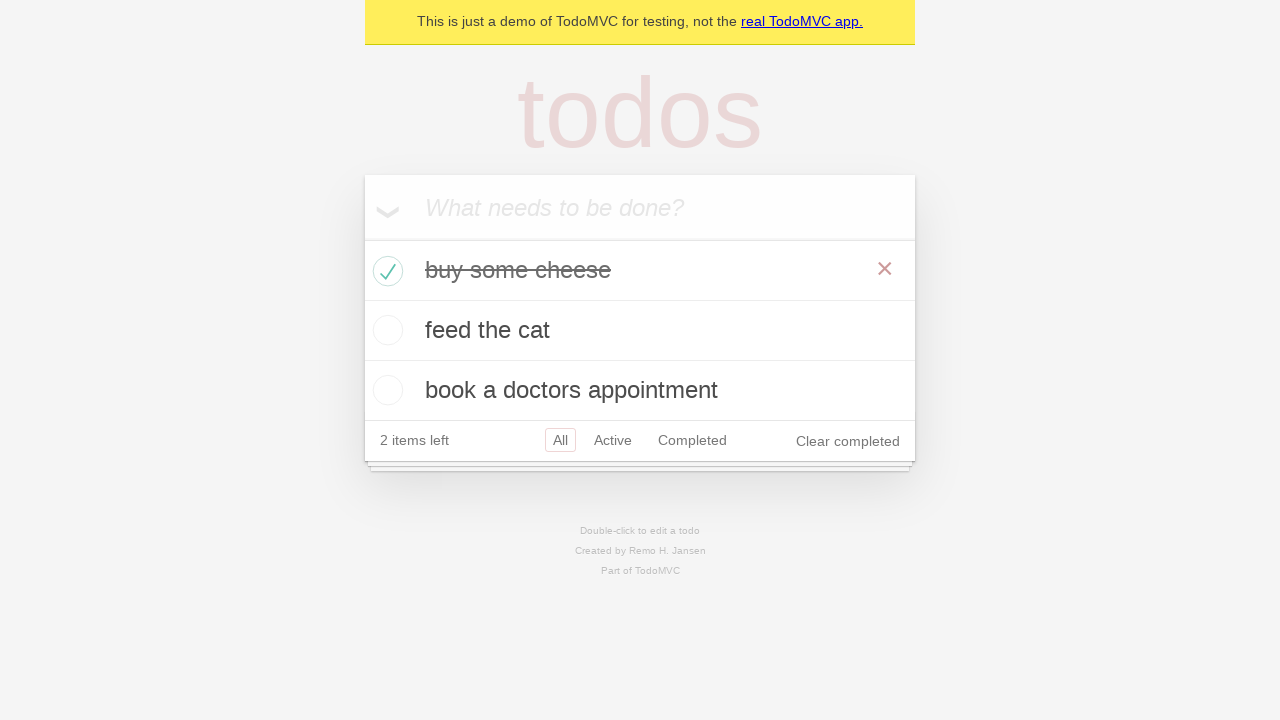

Clicked Clear completed button to remove completed item at (848, 441) on internal:role=button[name="Clear completed"i]
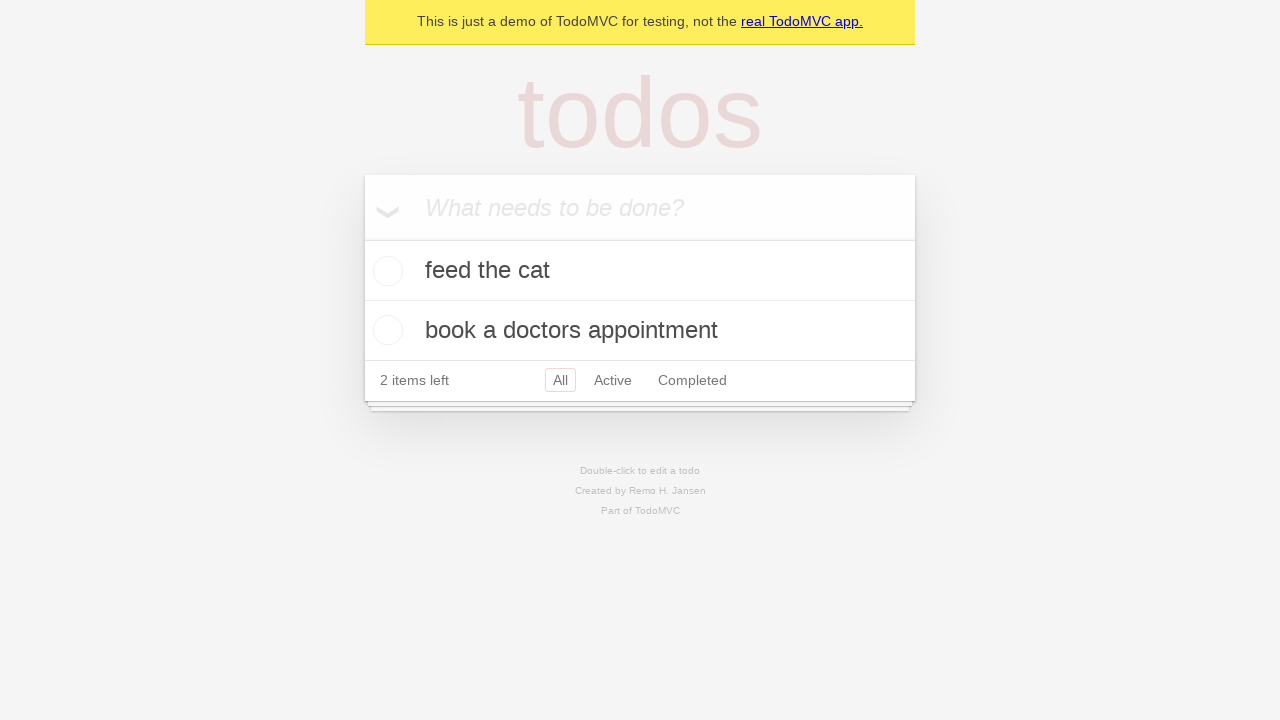

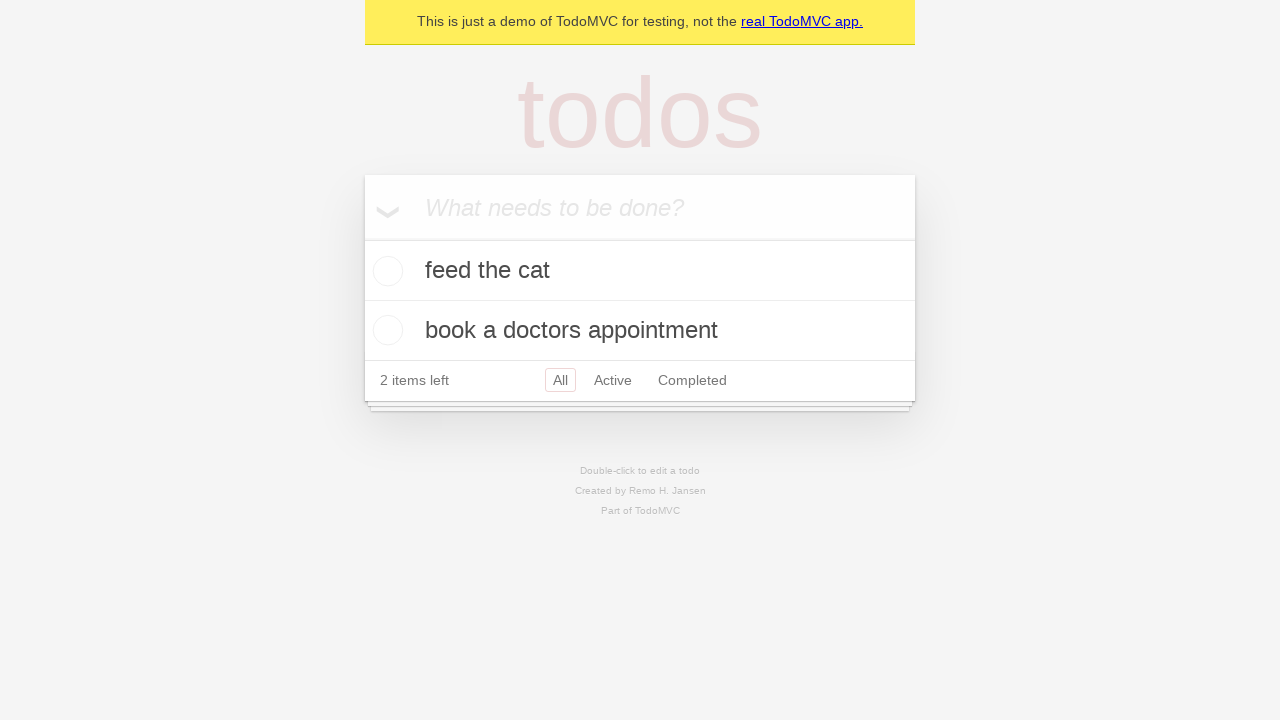